Tests un-marking completed todo items by unchecking their checkboxes

Starting URL: https://demo.playwright.dev/todomvc

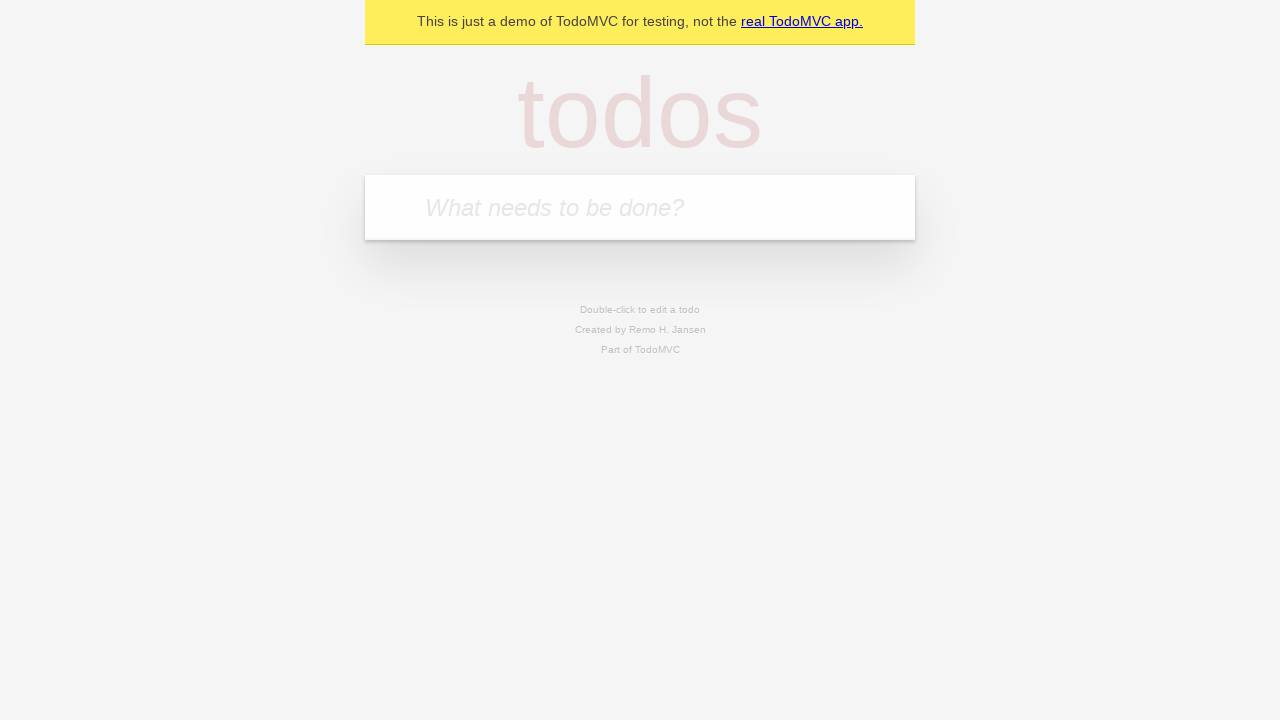

Filled todo input with 'teach' on internal:attr=[placeholder="What needs to be done?"i]
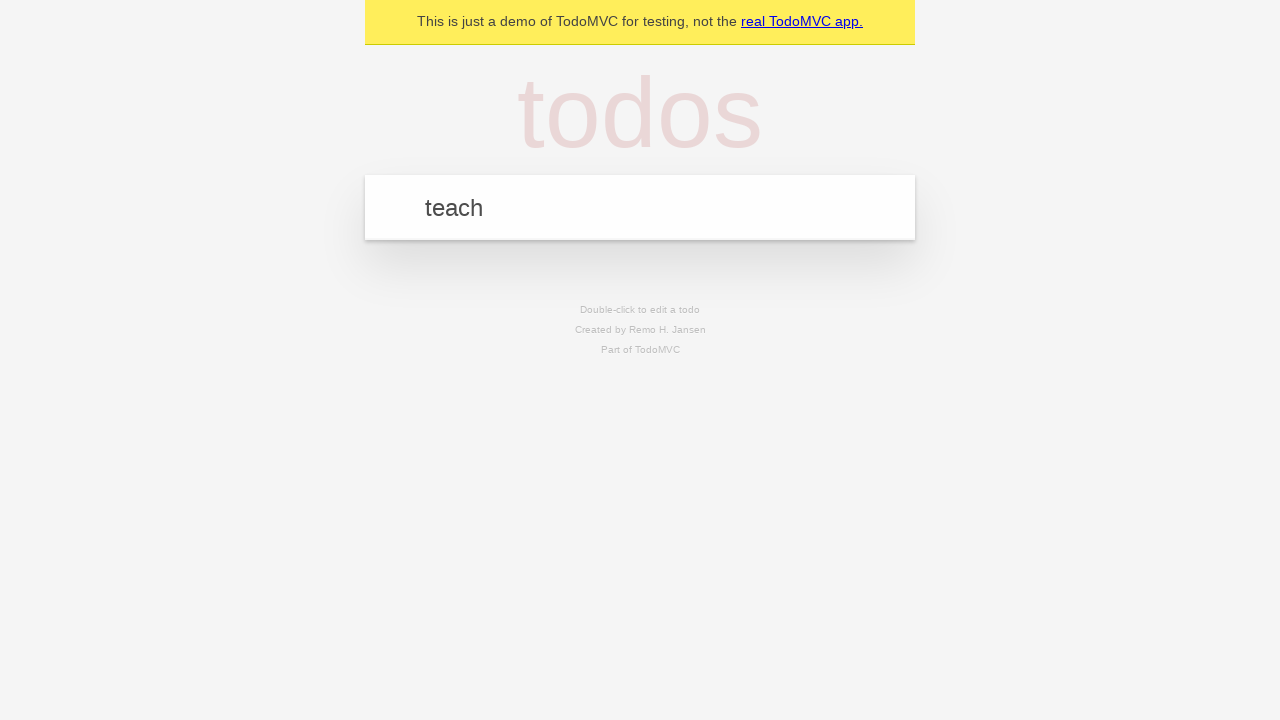

Pressed Enter to create todo item 'teach' on internal:attr=[placeholder="What needs to be done?"i]
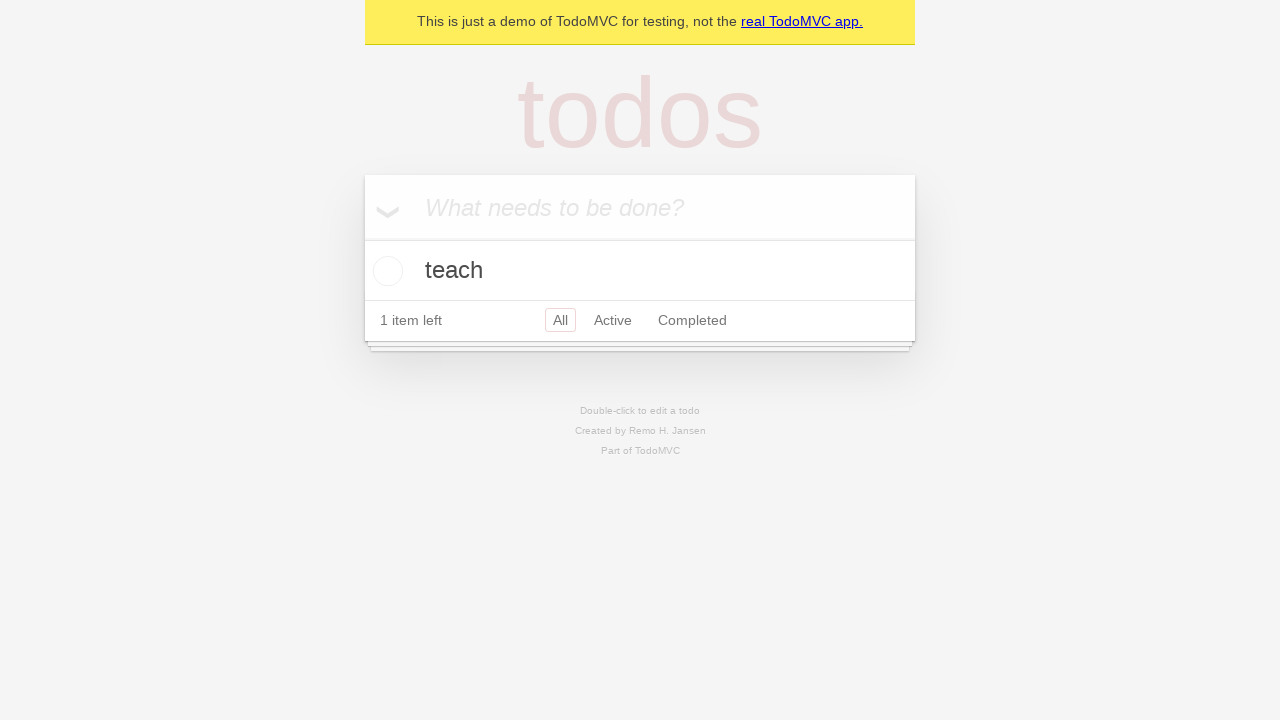

Filled todo input with 'study' on internal:attr=[placeholder="What needs to be done?"i]
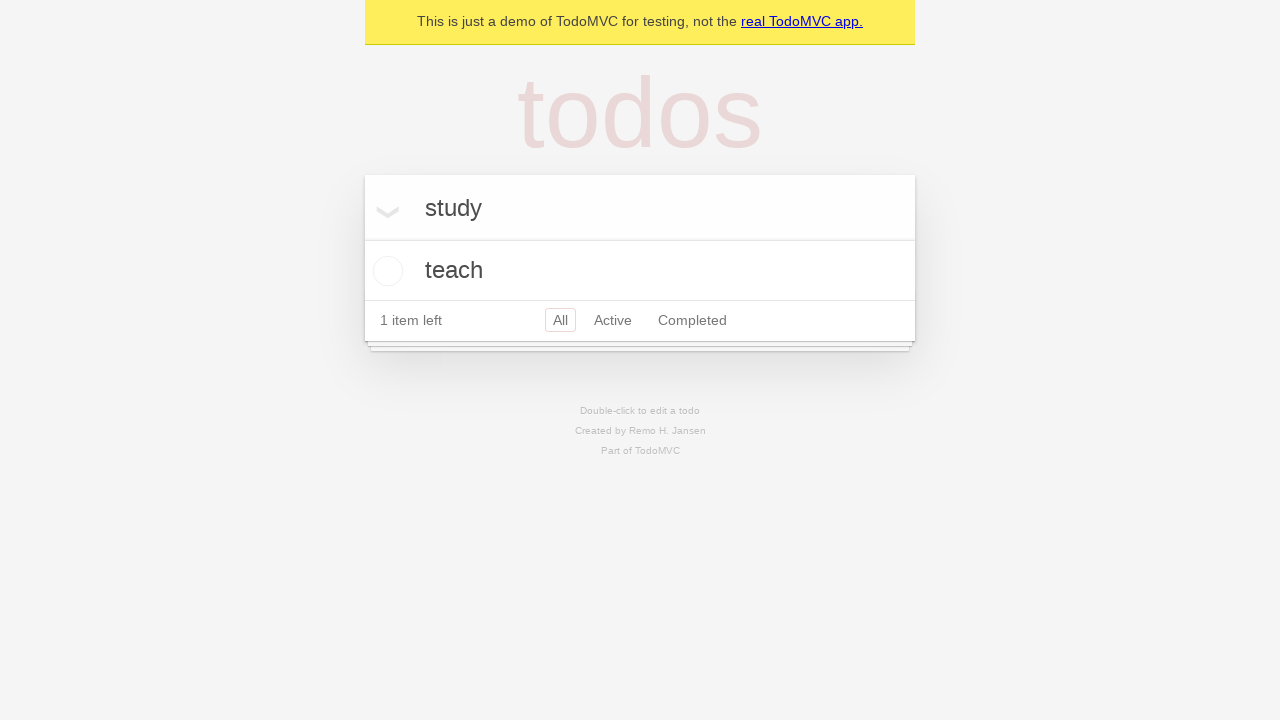

Pressed Enter to create todo item 'study' on internal:attr=[placeholder="What needs to be done?"i]
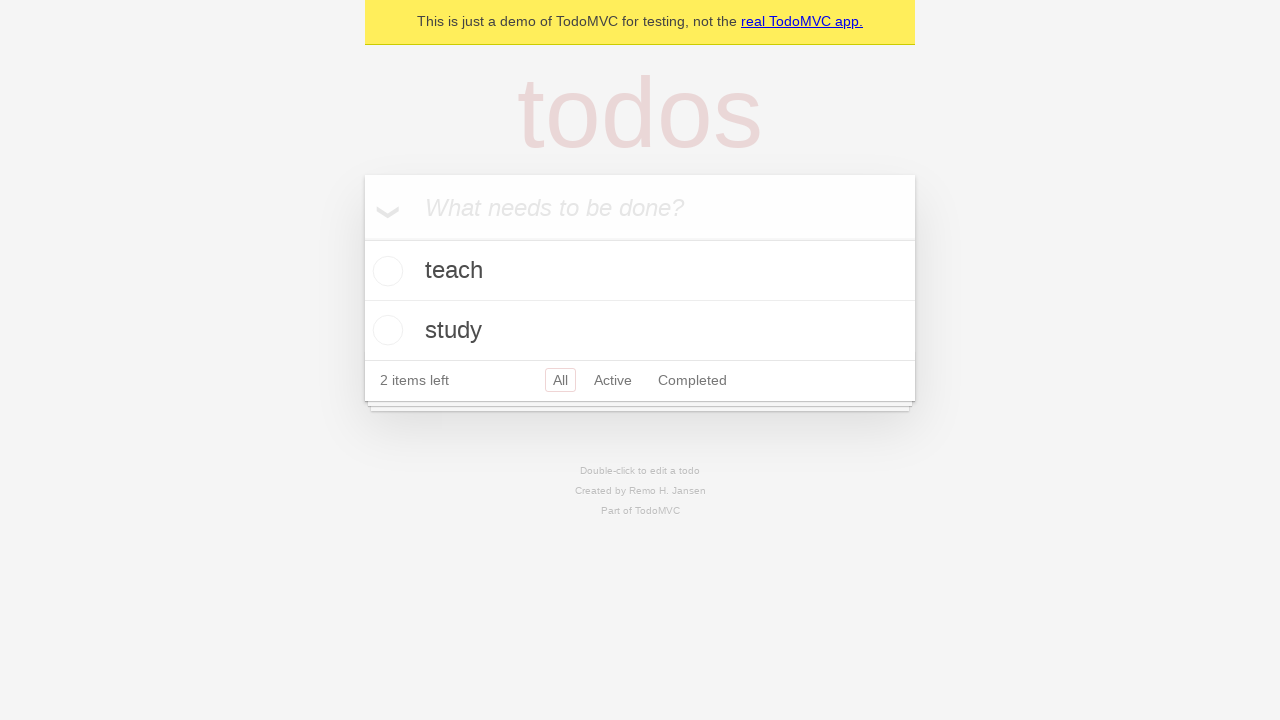

Retrieved first todo item
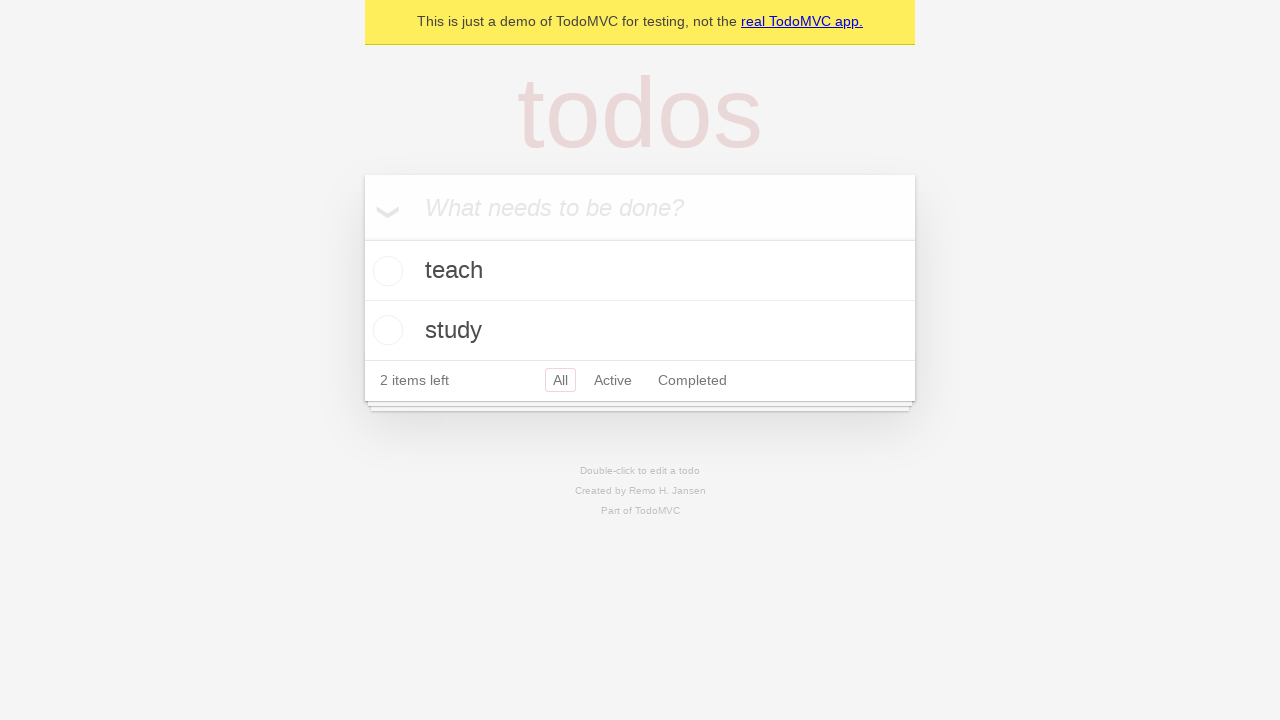

Retrieved checkbox from first todo item
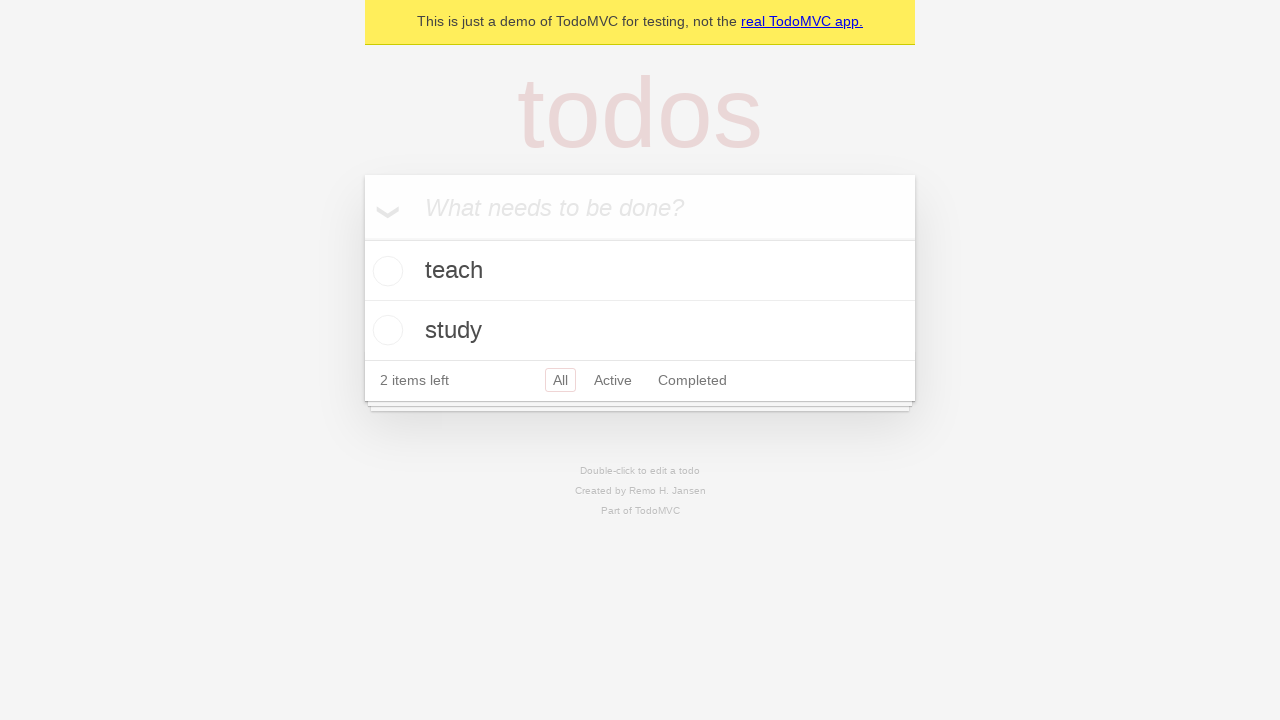

Checked first todo item checkbox to mark as complete at (385, 271) on internal:testid=[data-testid="todo-item"s] >> nth=0 >> internal:role=checkbox
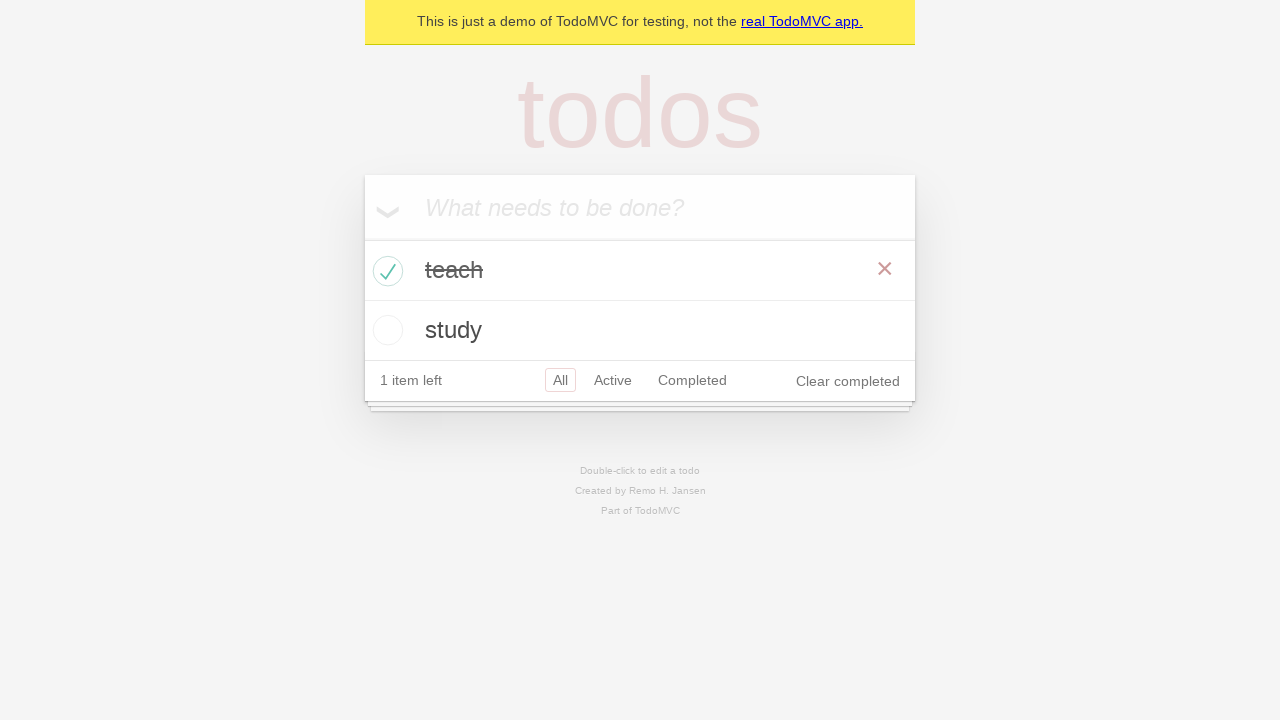

Unchecked first todo item checkbox to mark as incomplete at (385, 271) on internal:testid=[data-testid="todo-item"s] >> nth=0 >> internal:role=checkbox
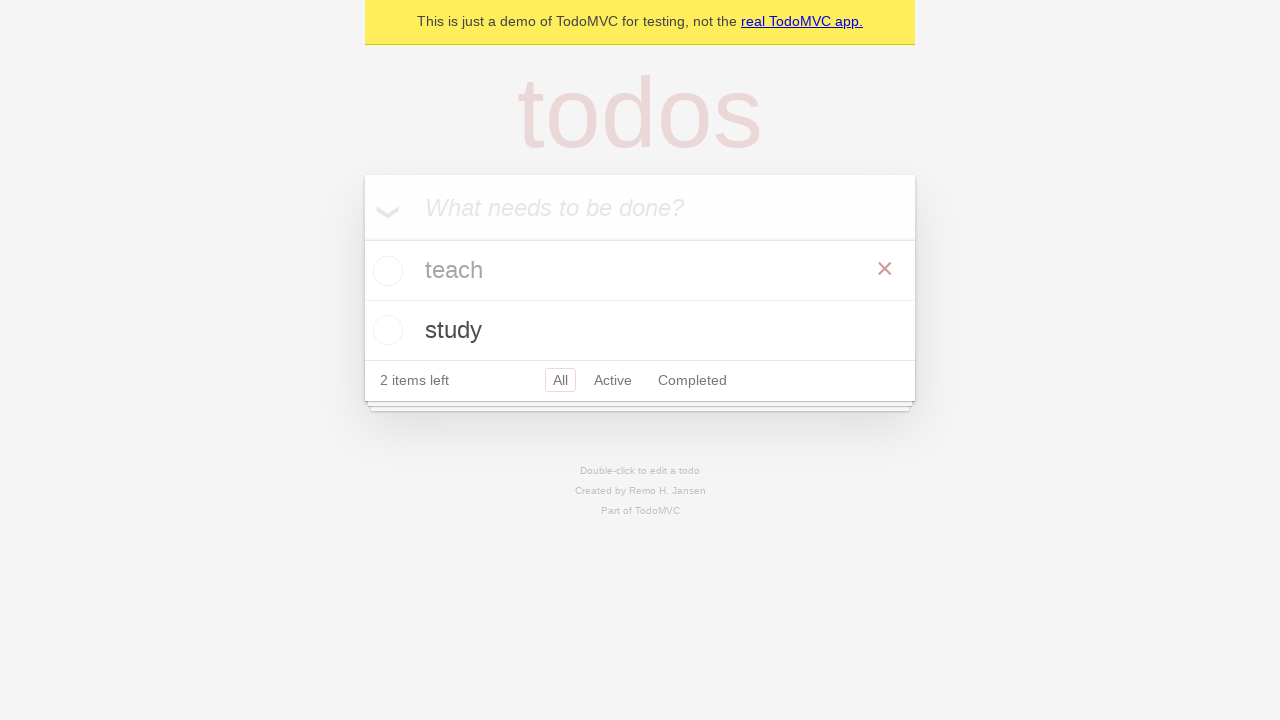

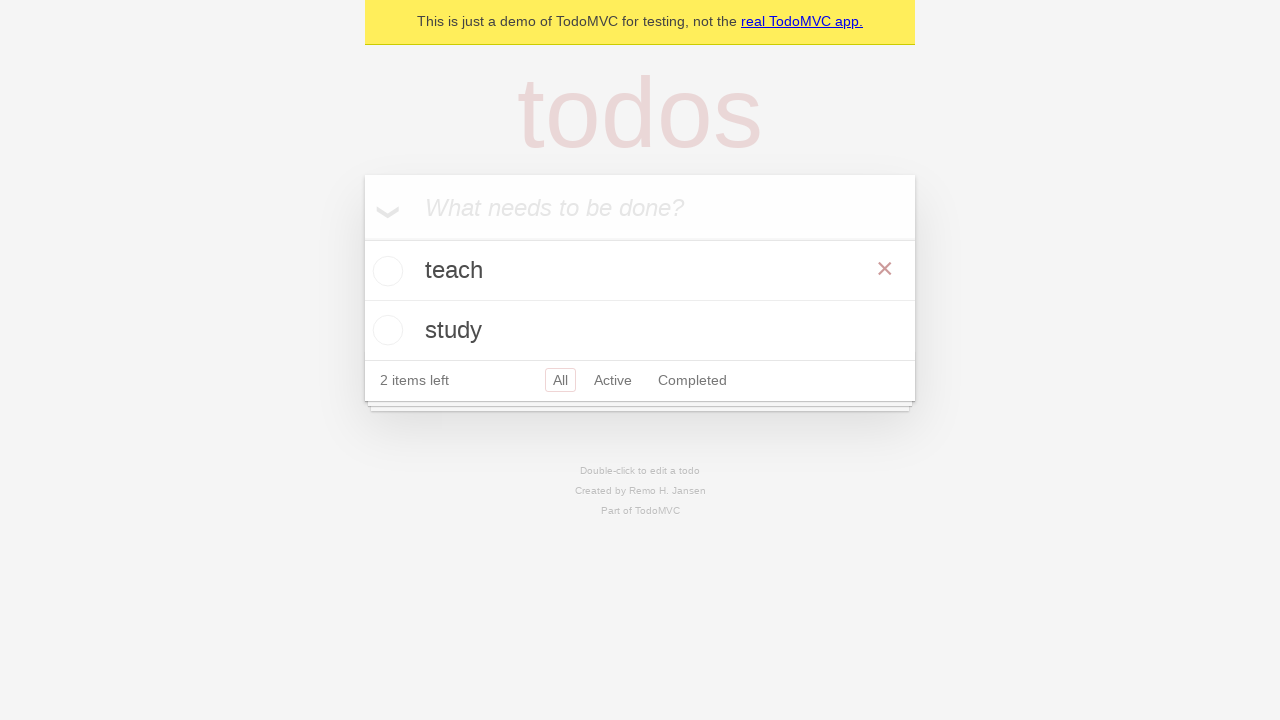